Tests multiple window handling by opening a new window from the main page and switching between parent and child windows

Starting URL: https://the-internet.herokuapp.com/

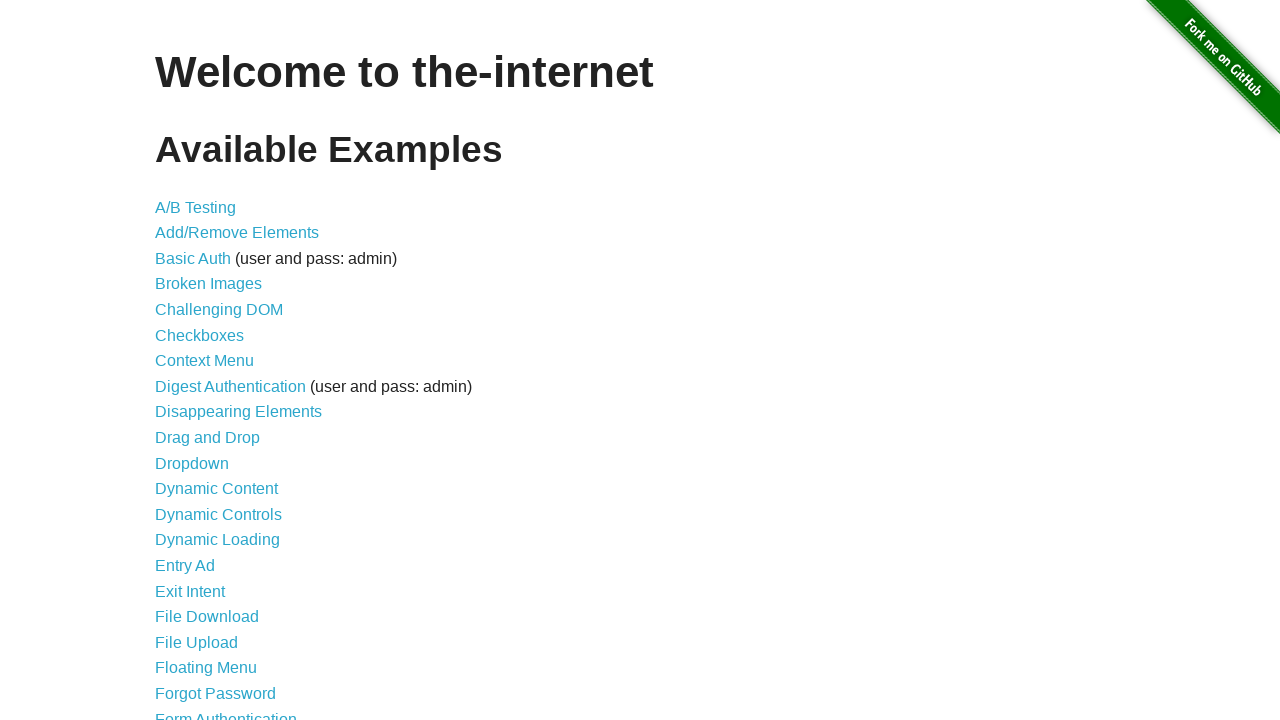

Clicked on Multiple Windows link at (218, 369) on text='Multiple Windows'
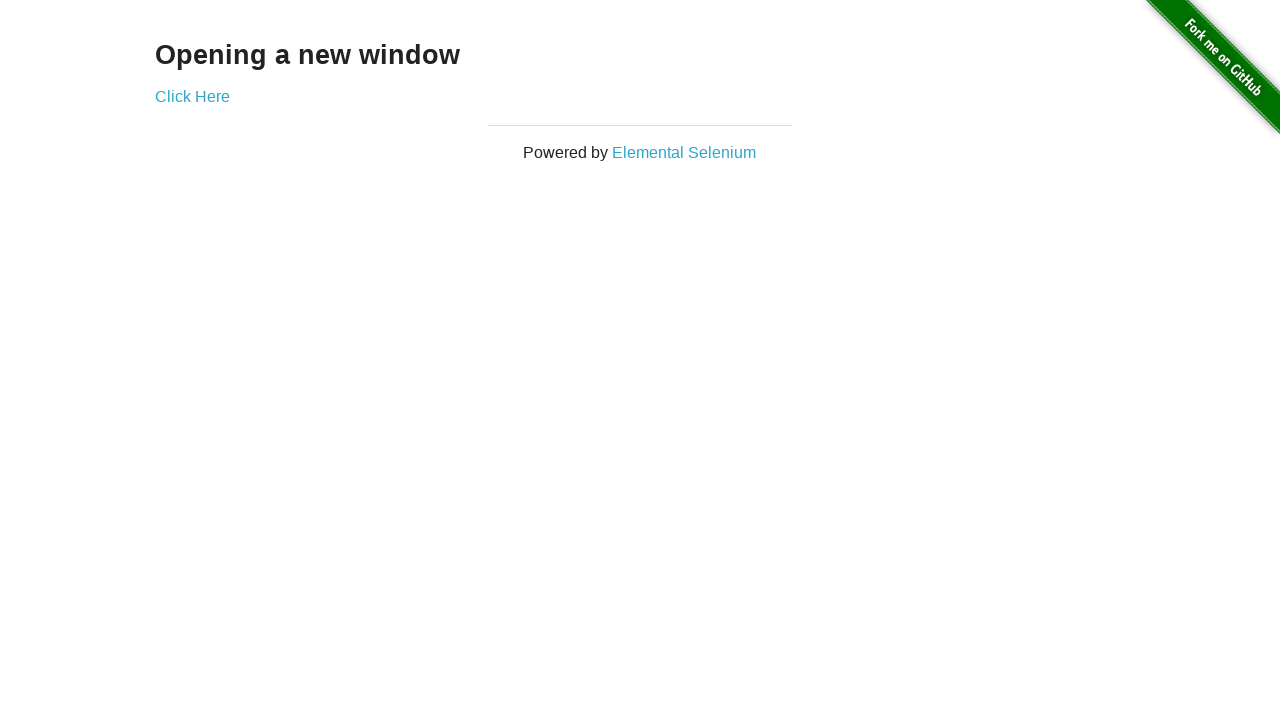

Stored main page reference
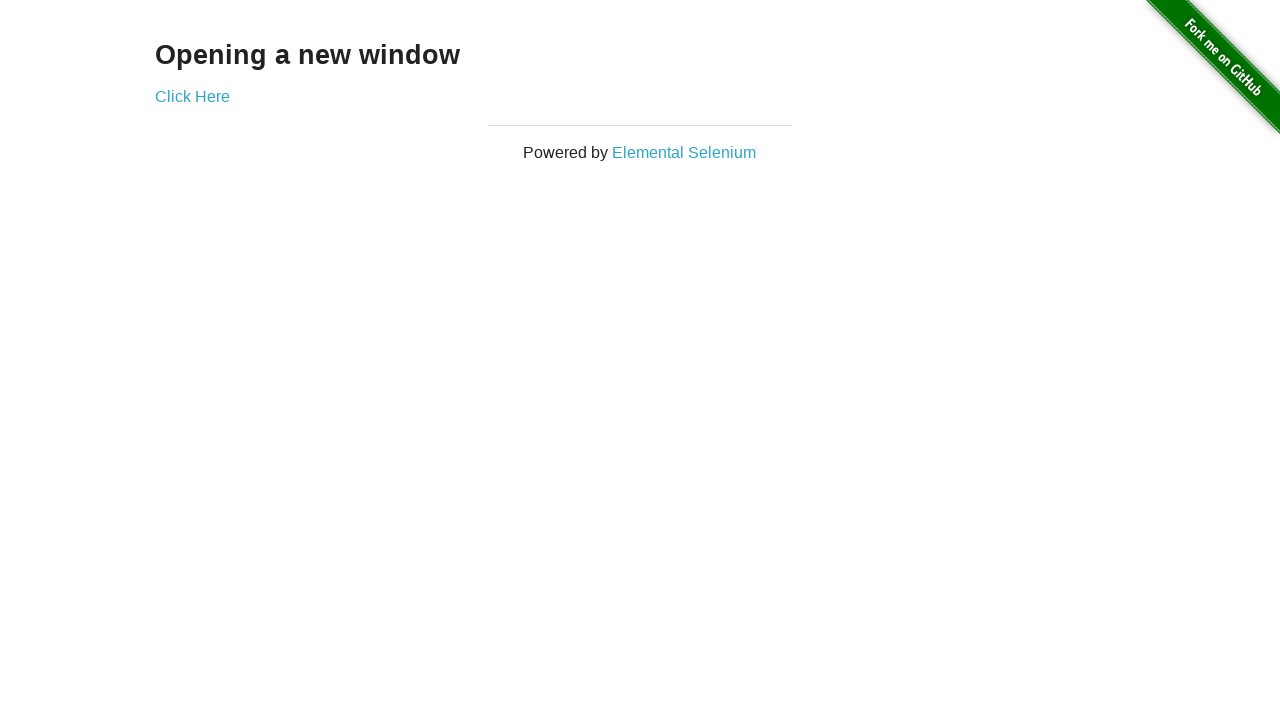

Clicked to open new window at (192, 96) on text='Click Here'
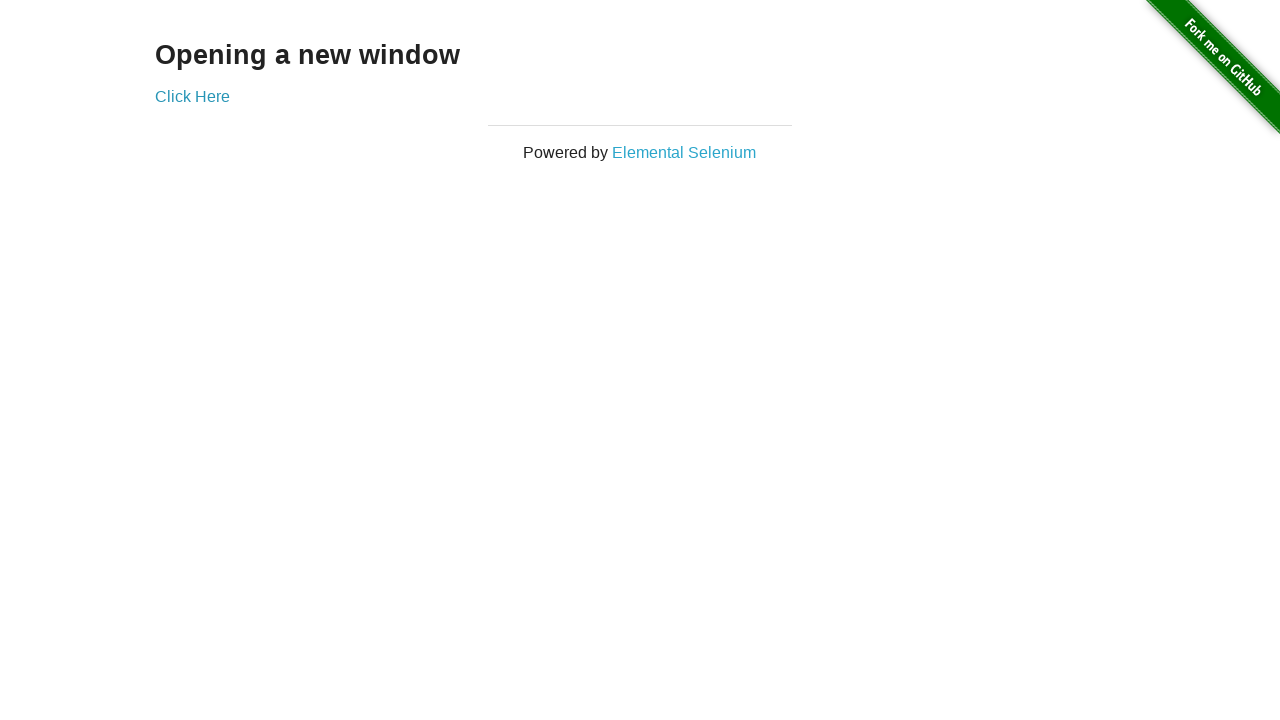

New window popup captured
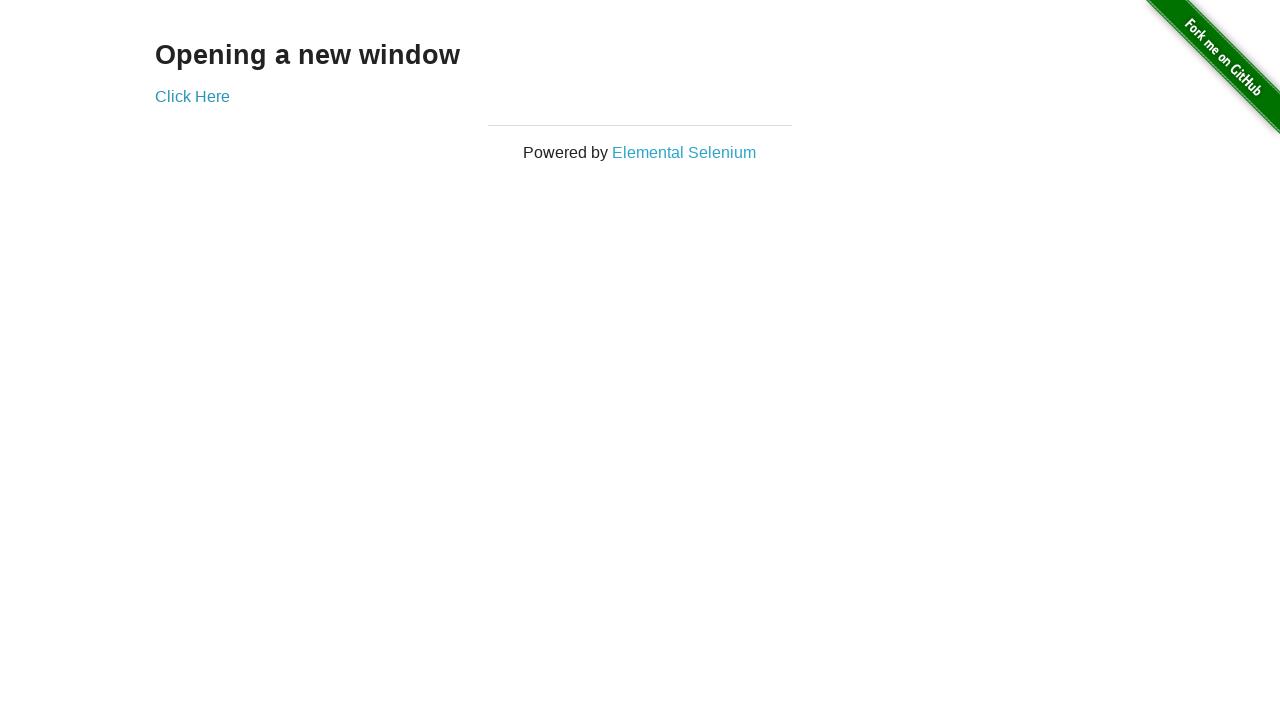

Verified 'New Window' text appeared in child window
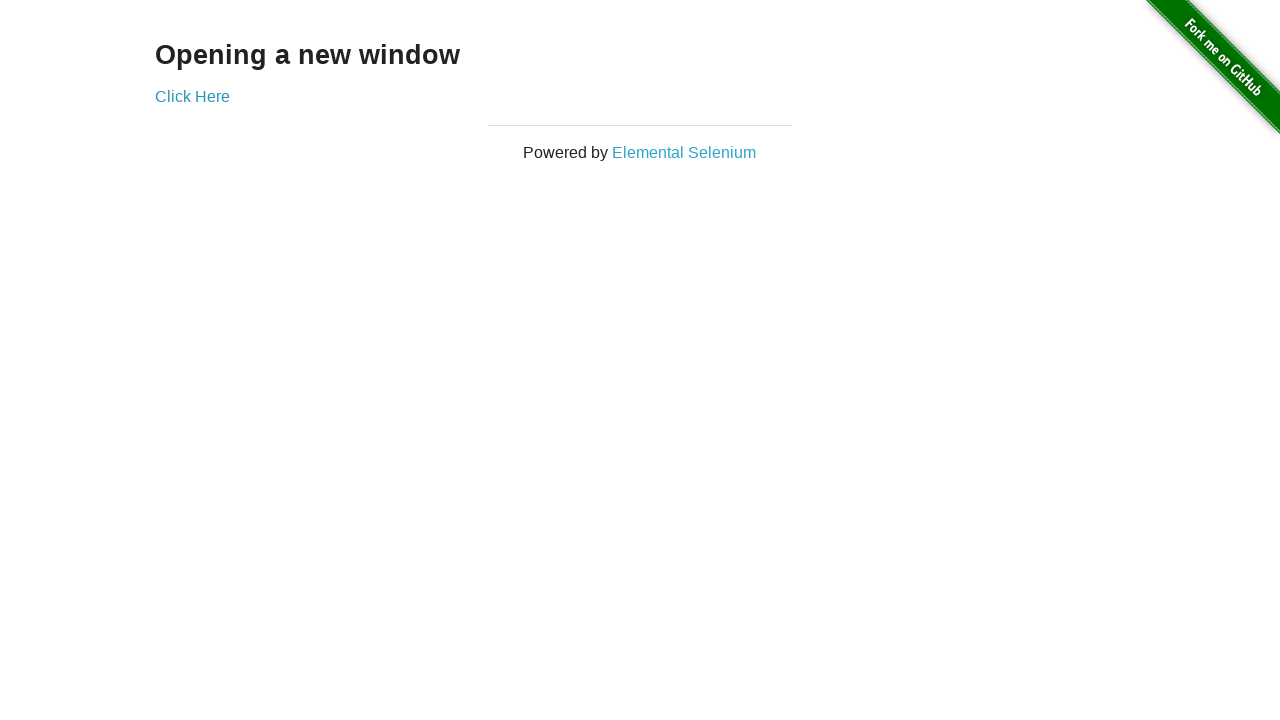

Closed the child window
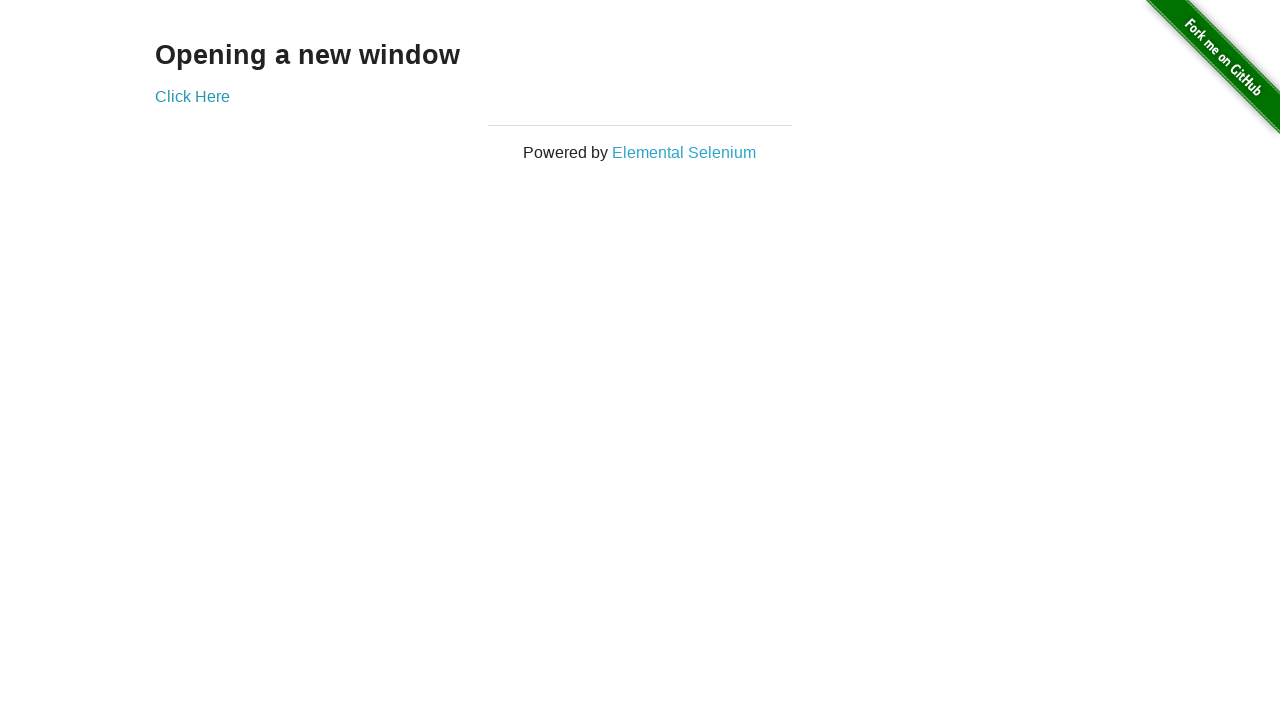

Verified parent window still shows 'Opening a new window' text
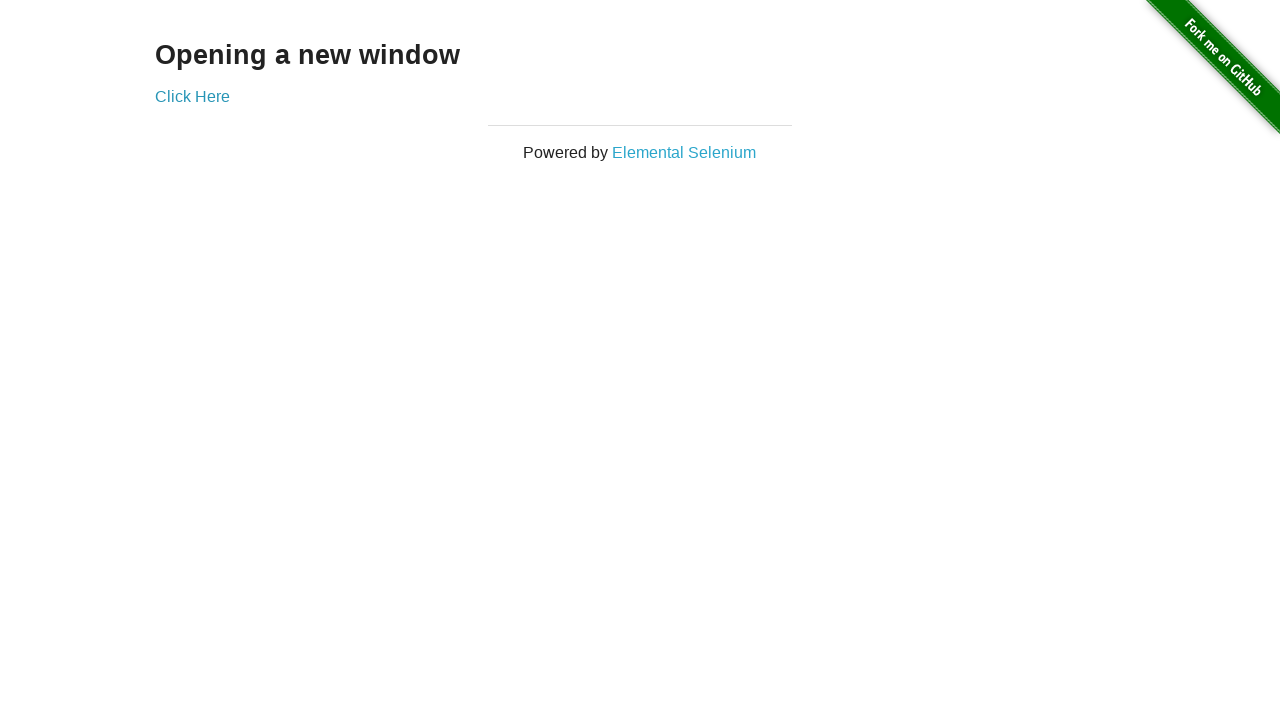

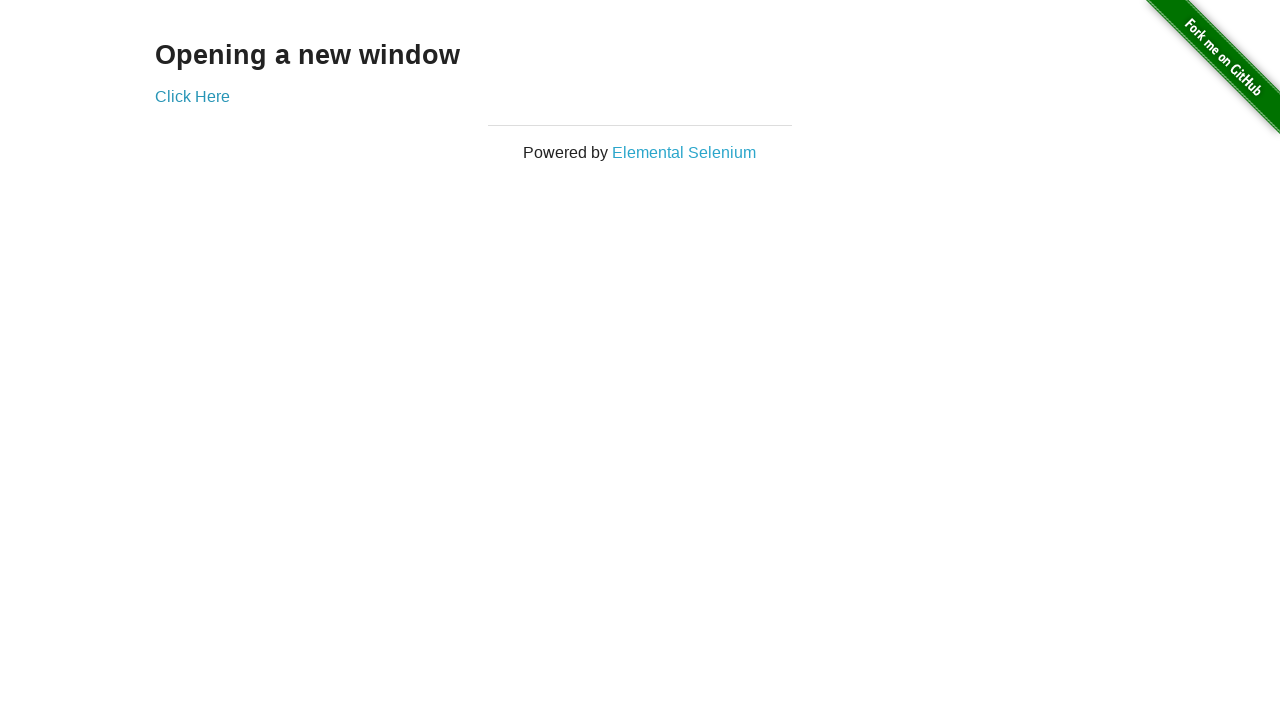